Navigates to English version of VSTU website by clicking the language switch link

Starting URL: https://www.vstu.ru

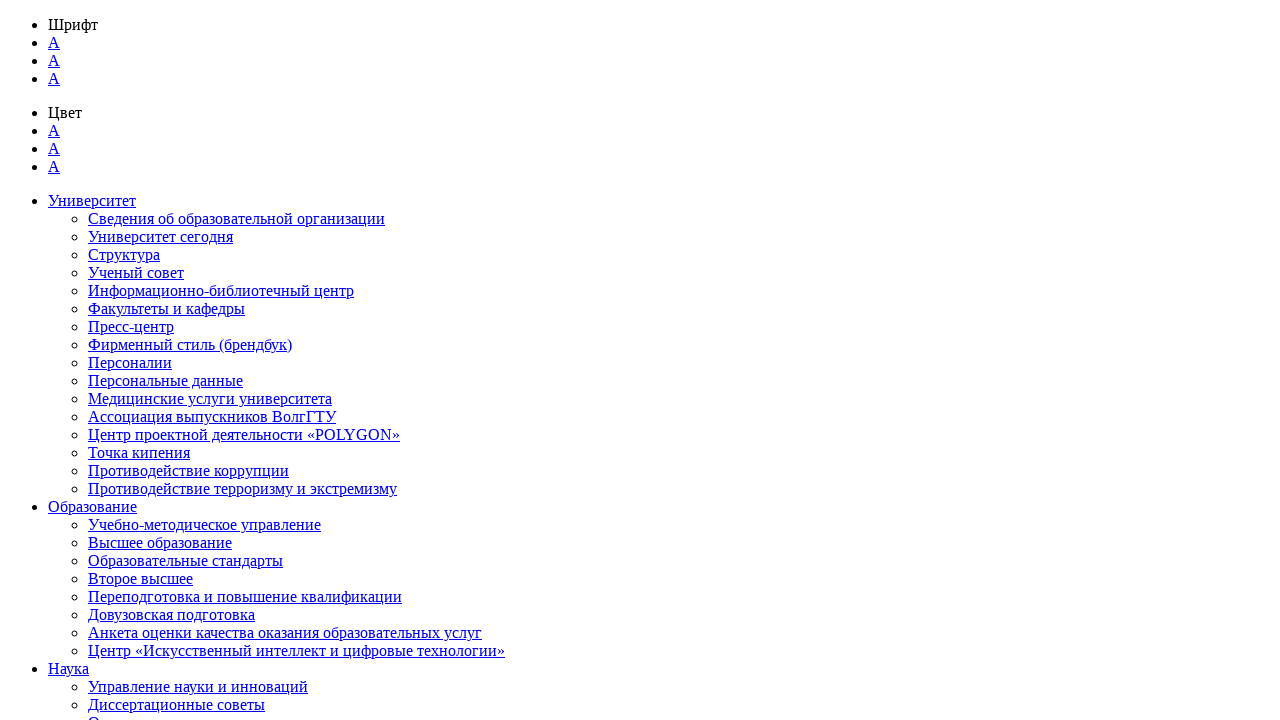

Clicked English language switch link at (52, 360) on a[href='/eng/']
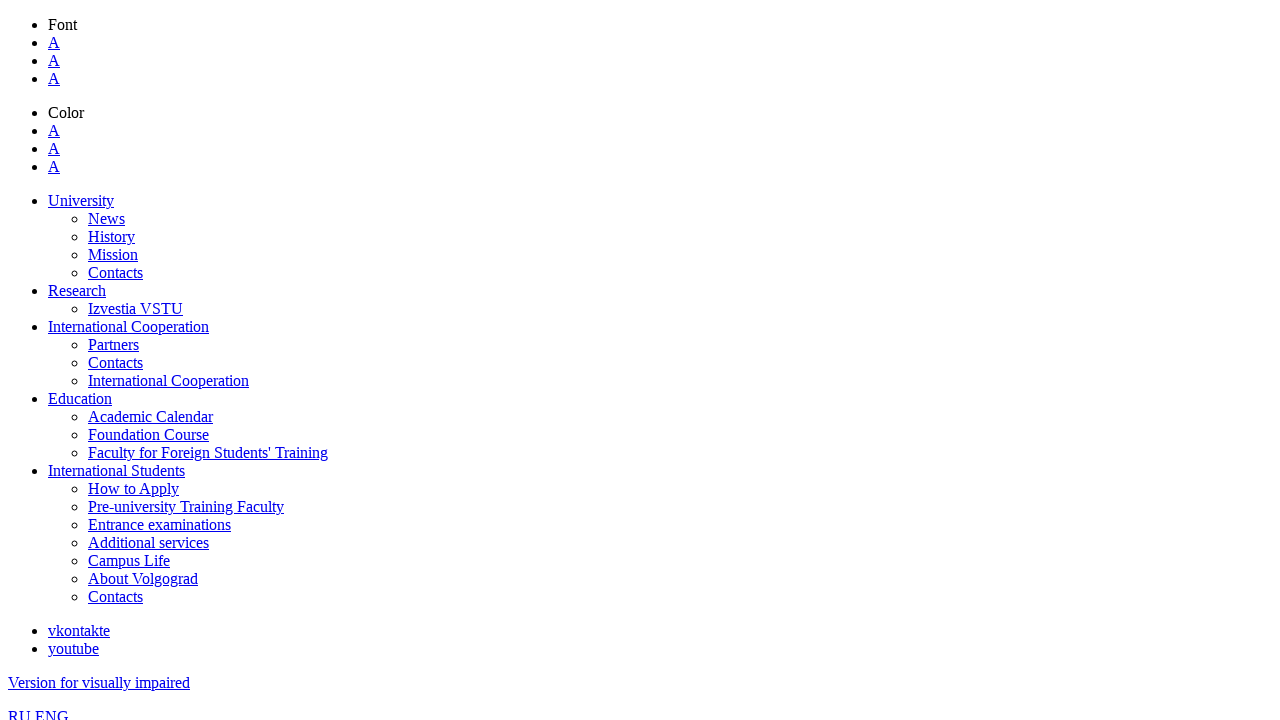

Successfully navigated to English version of VSTU website
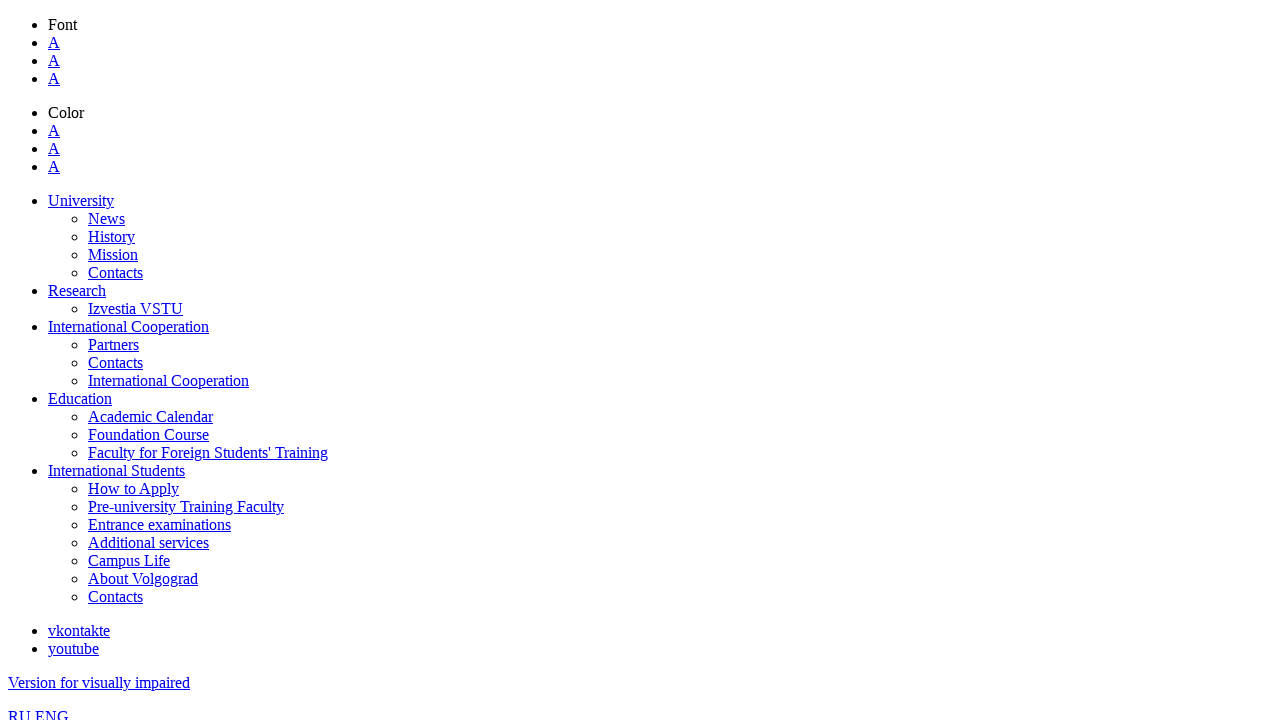

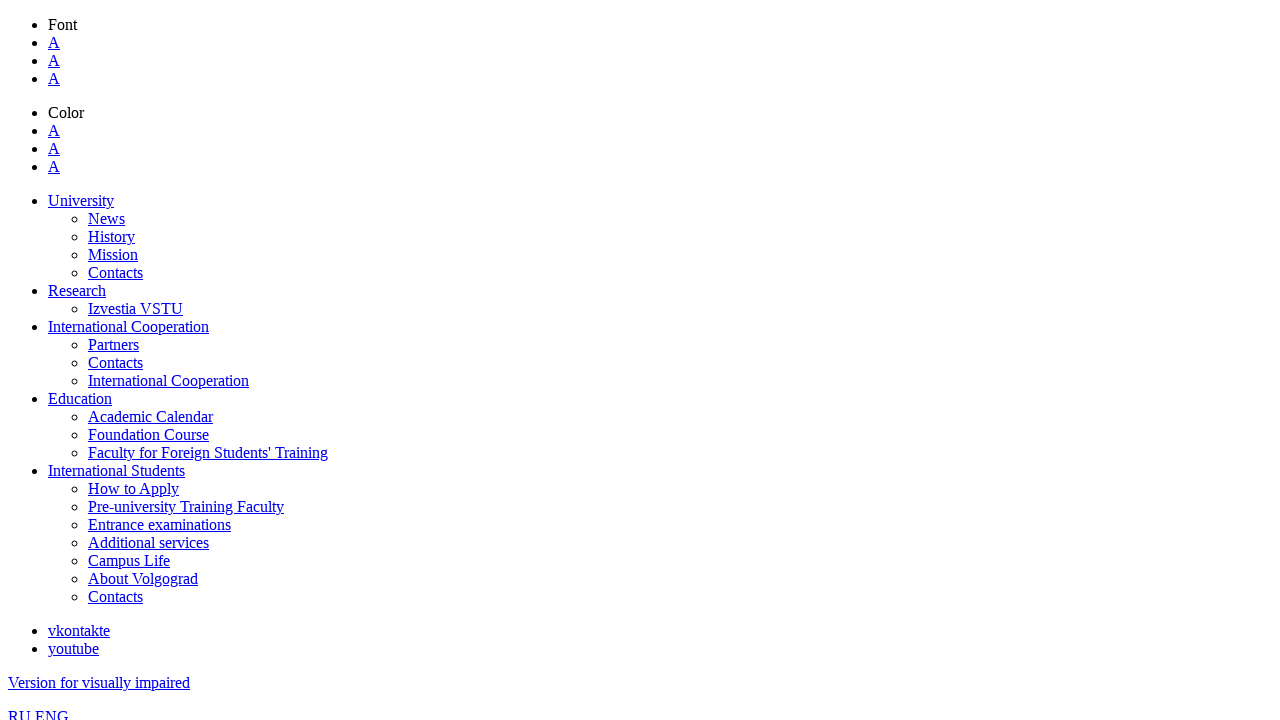